Tests window/tab handling by clicking a button that opens a new tab, switching between parent and child windows, and verifying the URLs of both windows.

Starting URL: https://www.letskodeit.com/practice

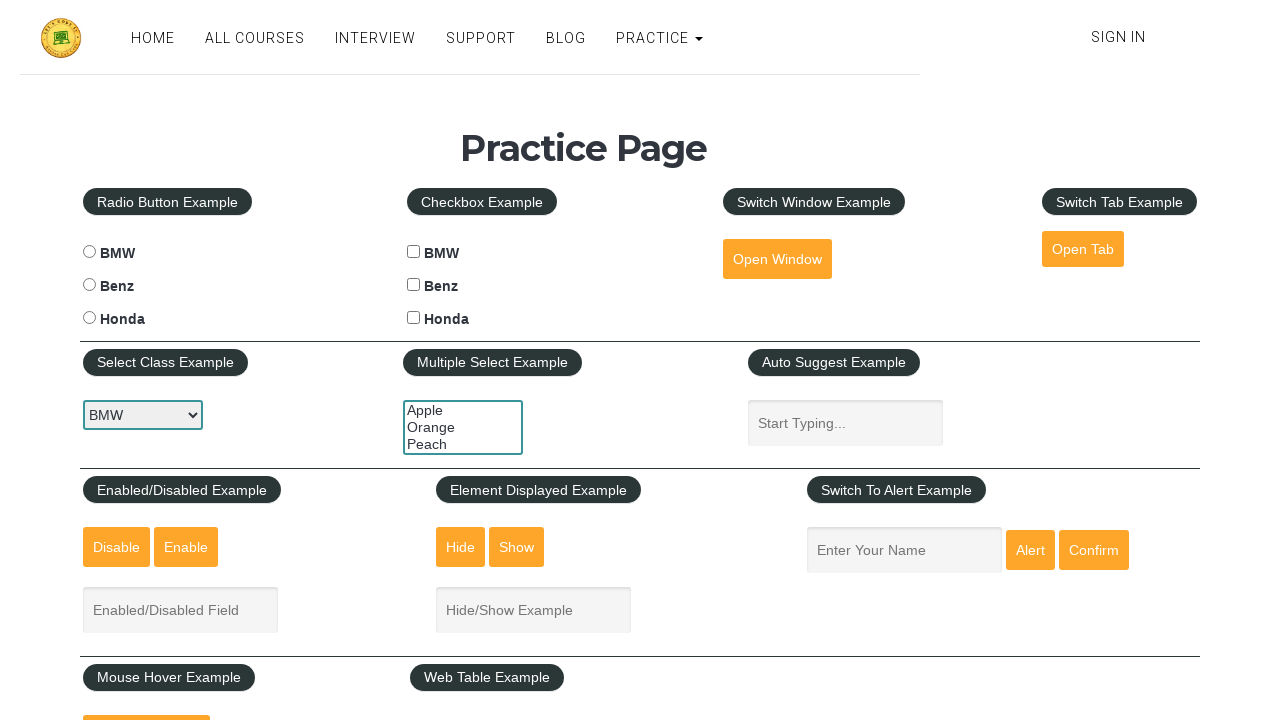

Clicked 'Open Tab' button to initiate new tab opening at (1083, 249) on xpath=//fieldset/a[@id='opentab']
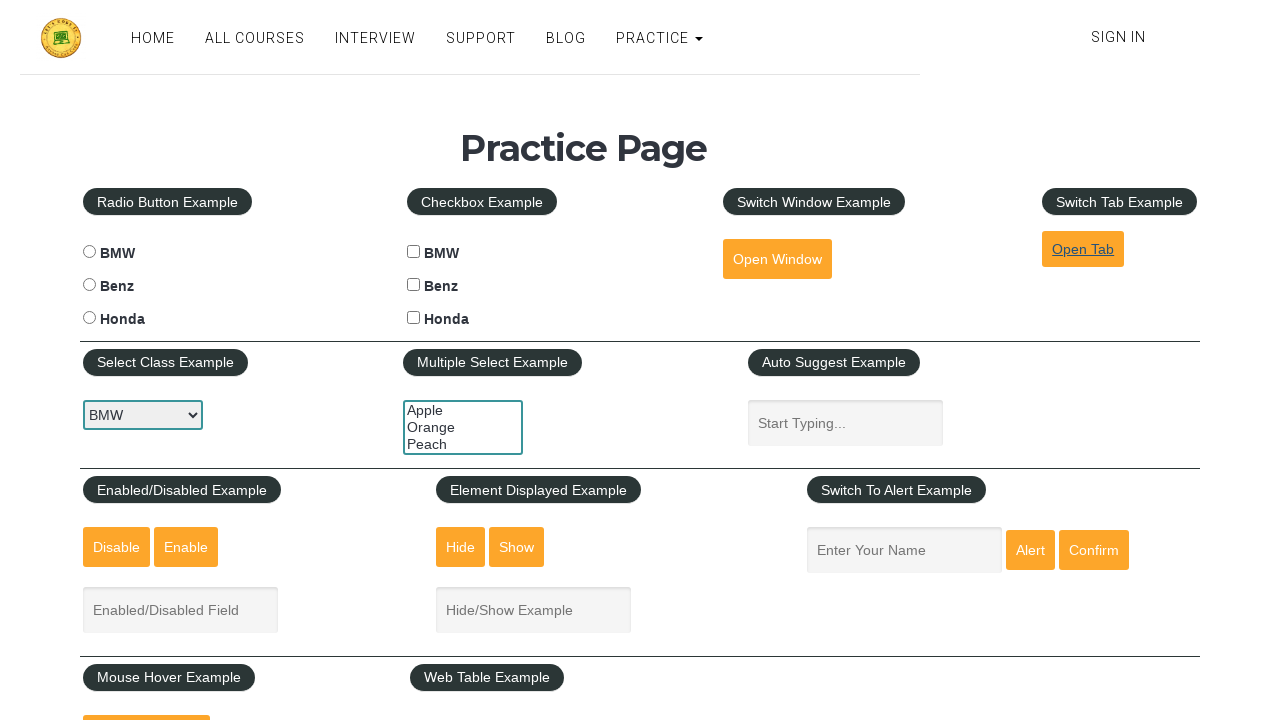

Clicked 'Open Tab' button again and waited for new page to open at (1083, 249) on xpath=//fieldset/a[@id='opentab']
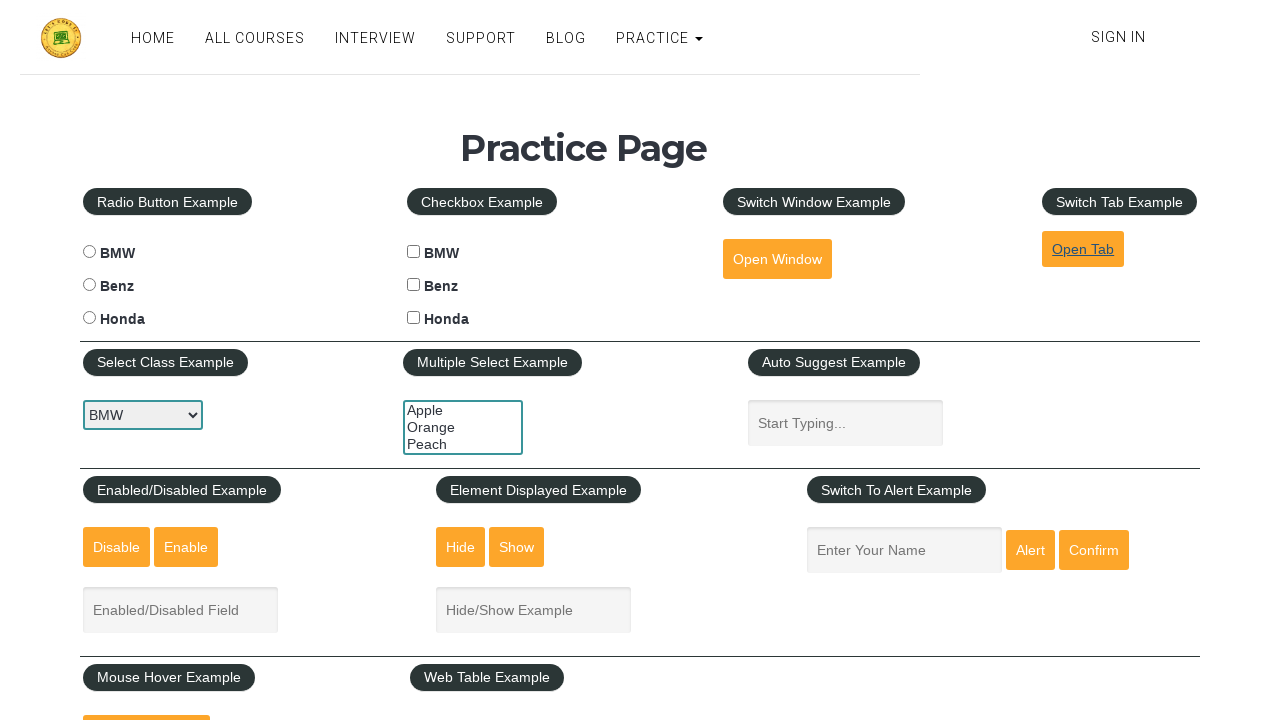

Captured new page/tab object from context
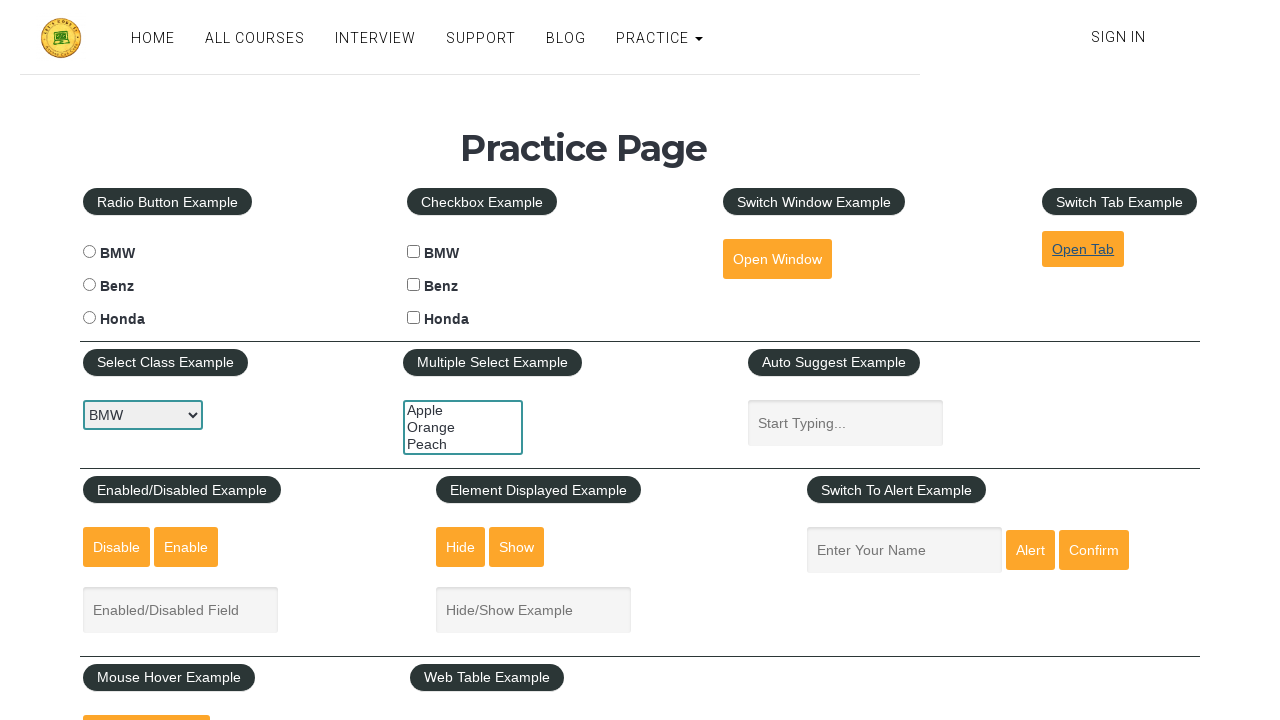

New page loaded successfully
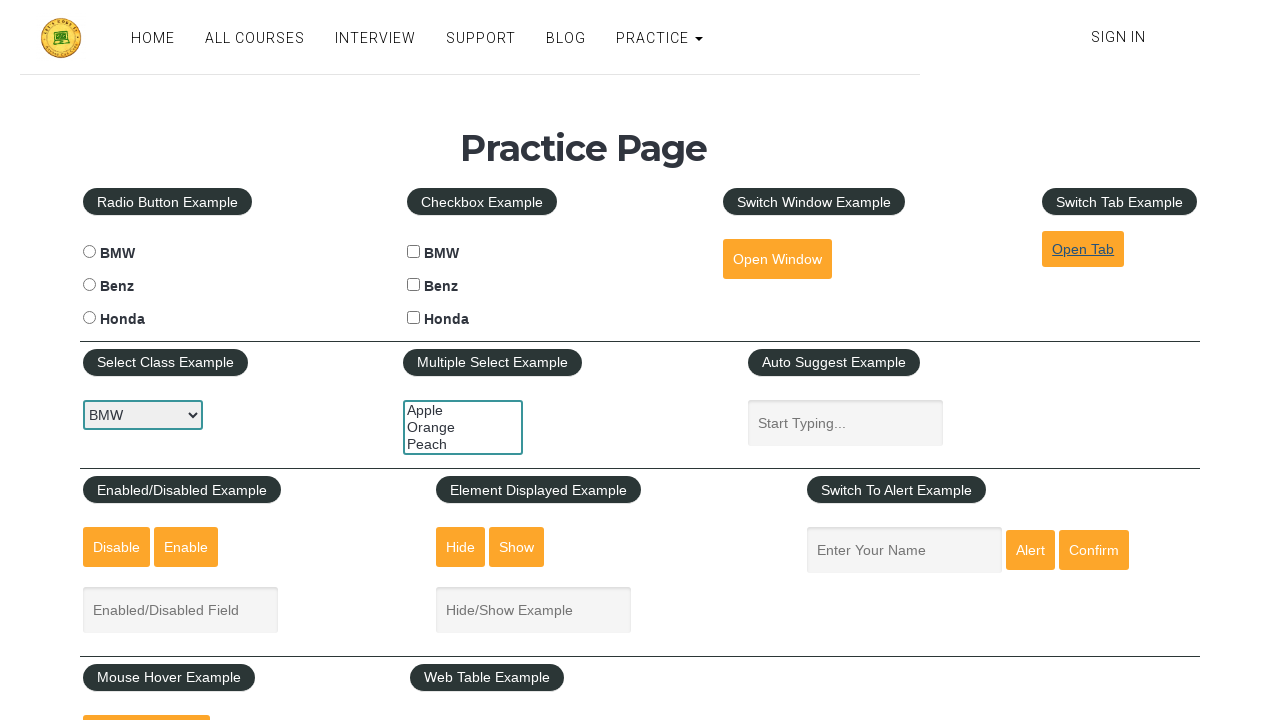

Retrieved child window URL: https://www.letskodeit.com/courses
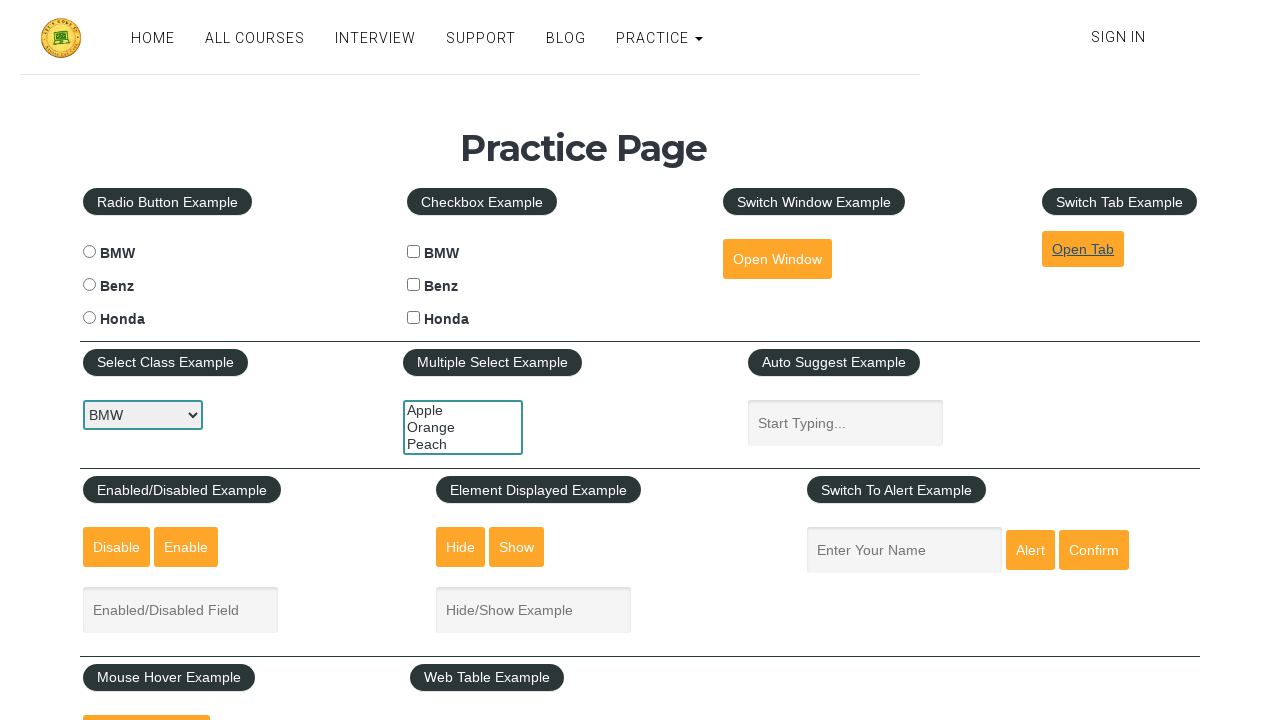

Verified child window URL contains 'letskodeit.com/courses'
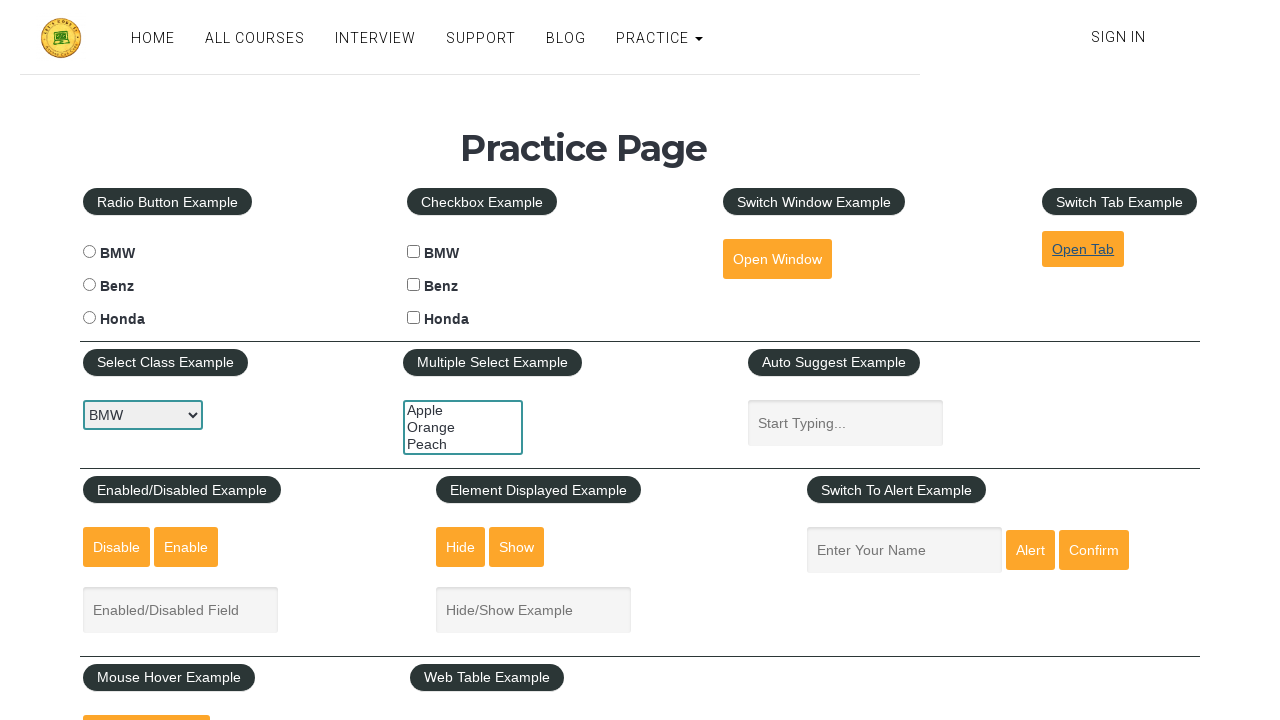

Retrieved parent window URL: https://www.letskodeit.com/practice
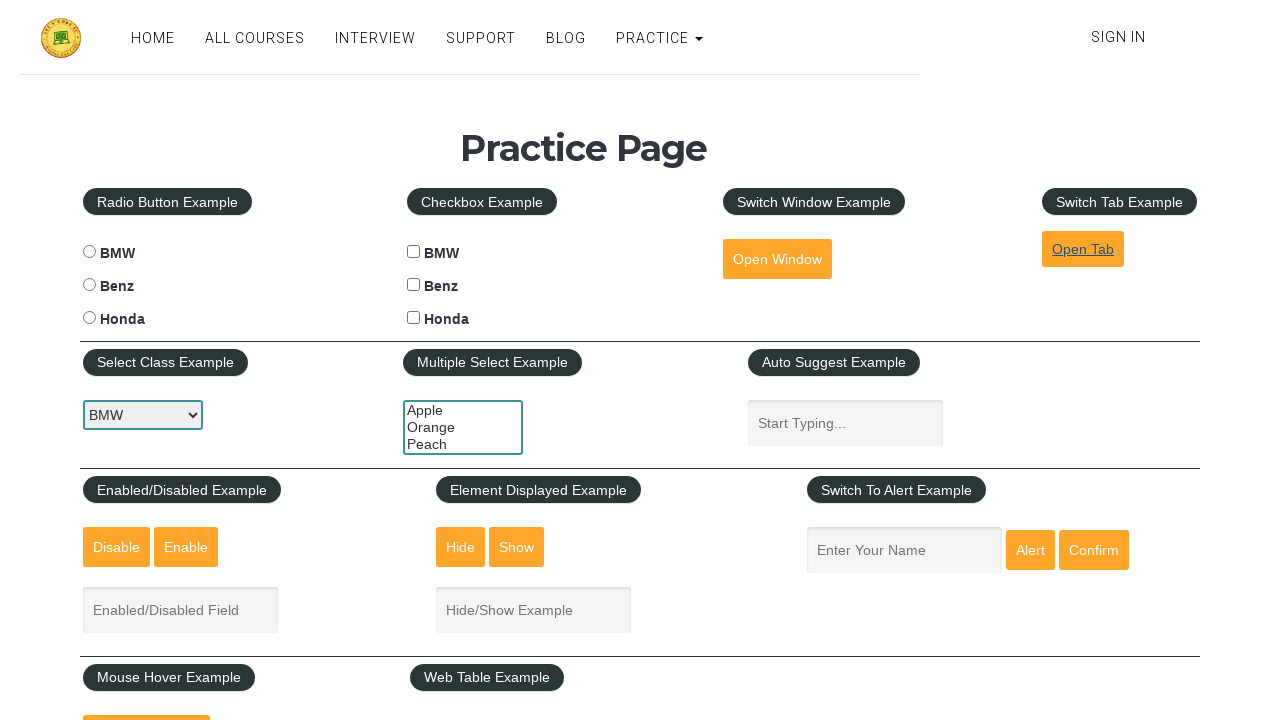

Verified parent window URL contains 'letskodeit.com/practice'
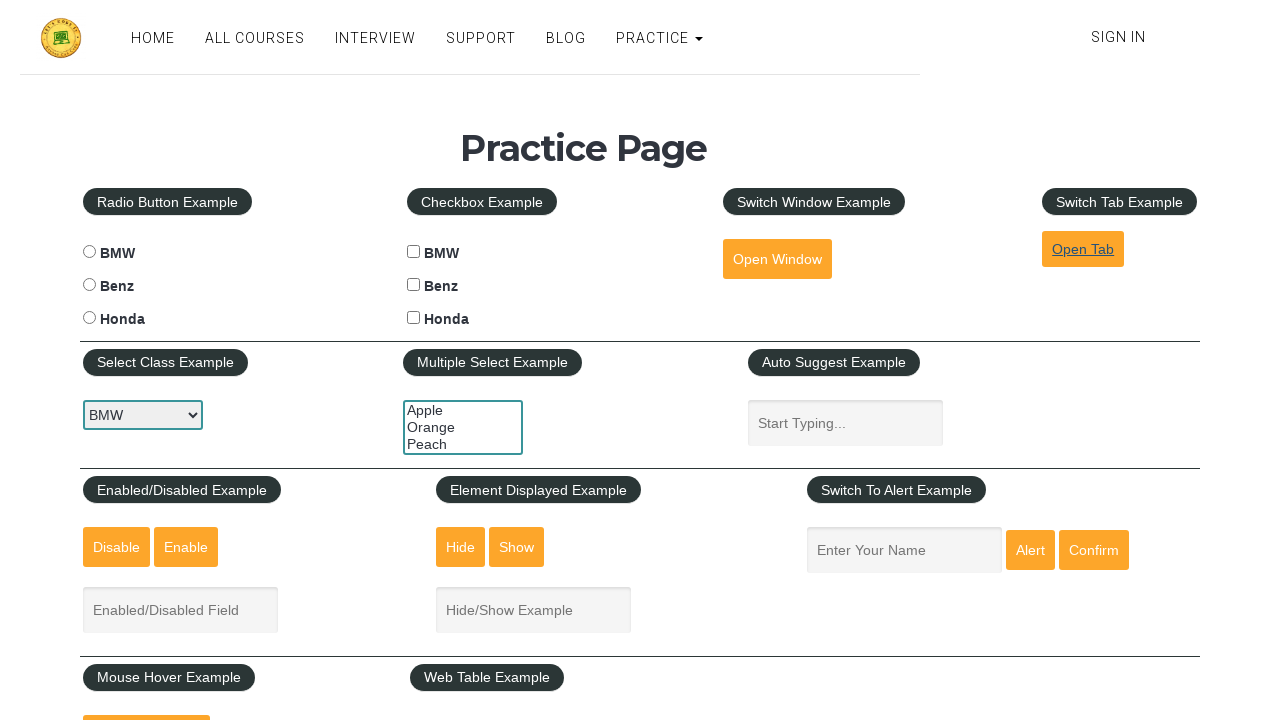

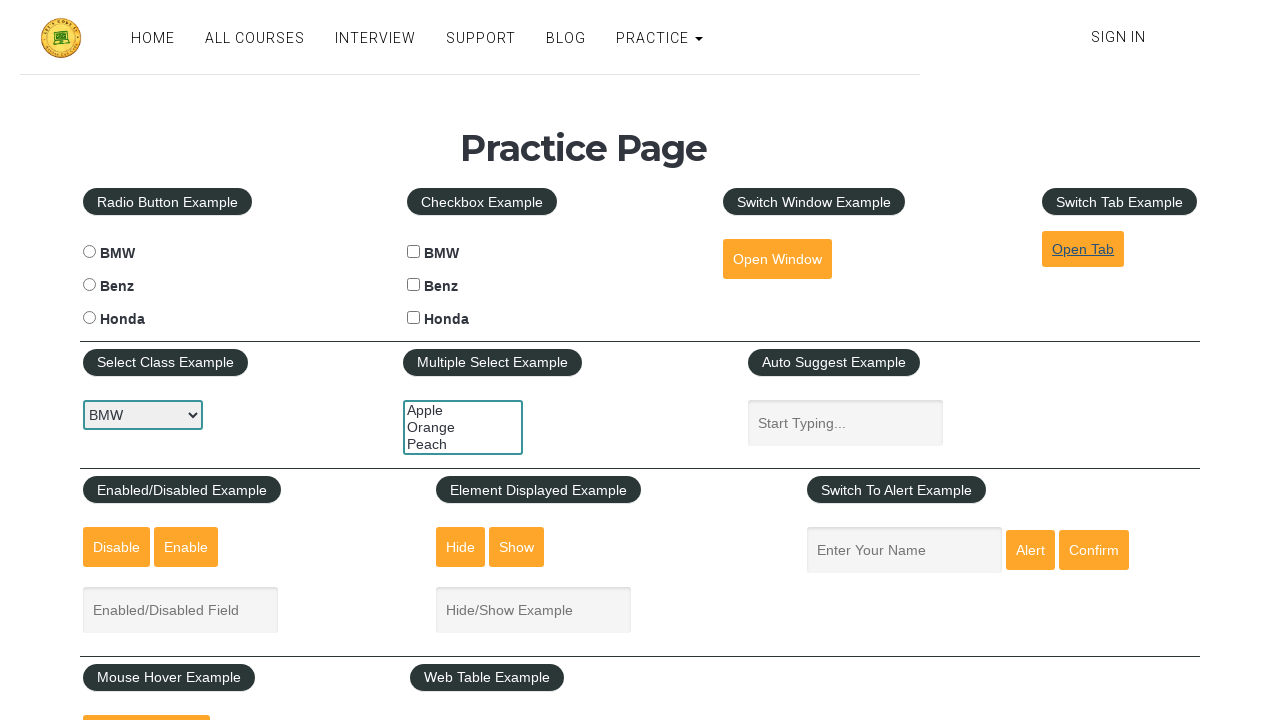